Tests button clicking functionality on a demo form page by clicking various styled buttons including primary, success, info, warning, danger, and link buttons, as well as button groups and dropdown toggles.

Starting URL: https://formy-project.herokuapp.com/buttons

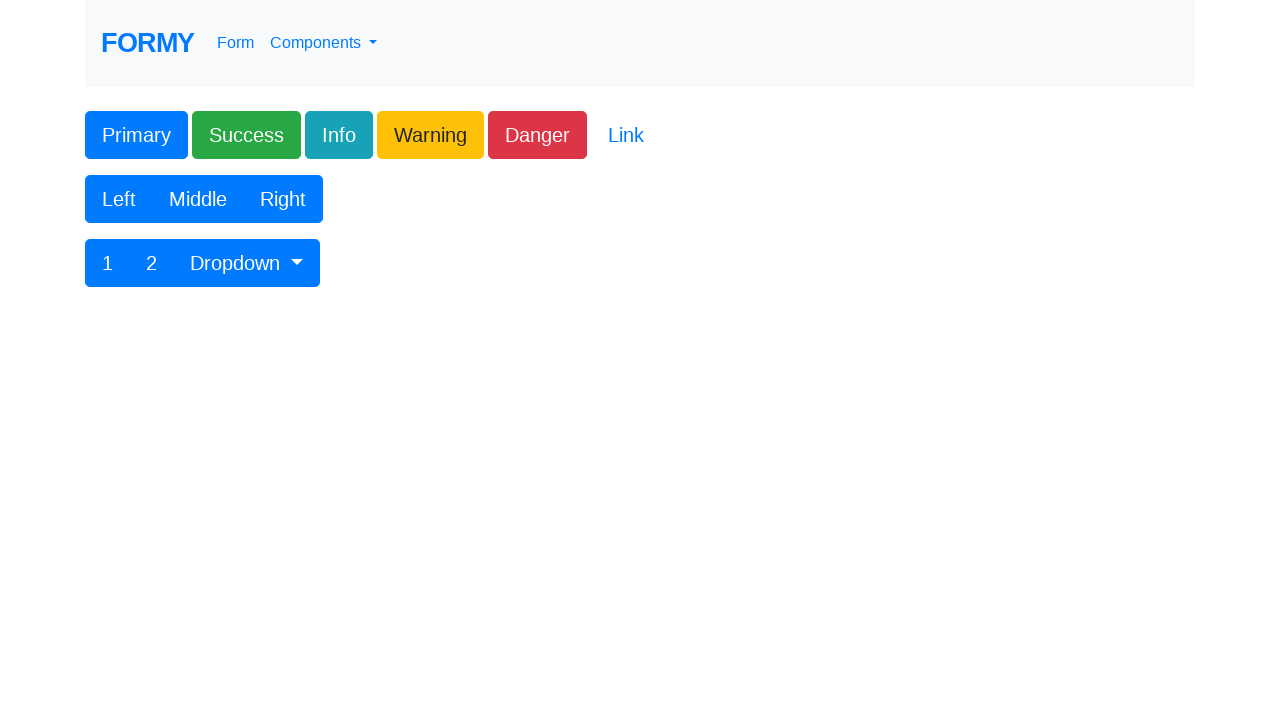

Clicked primary button at (136, 135) on button.btn.btn-lg.btn-primary
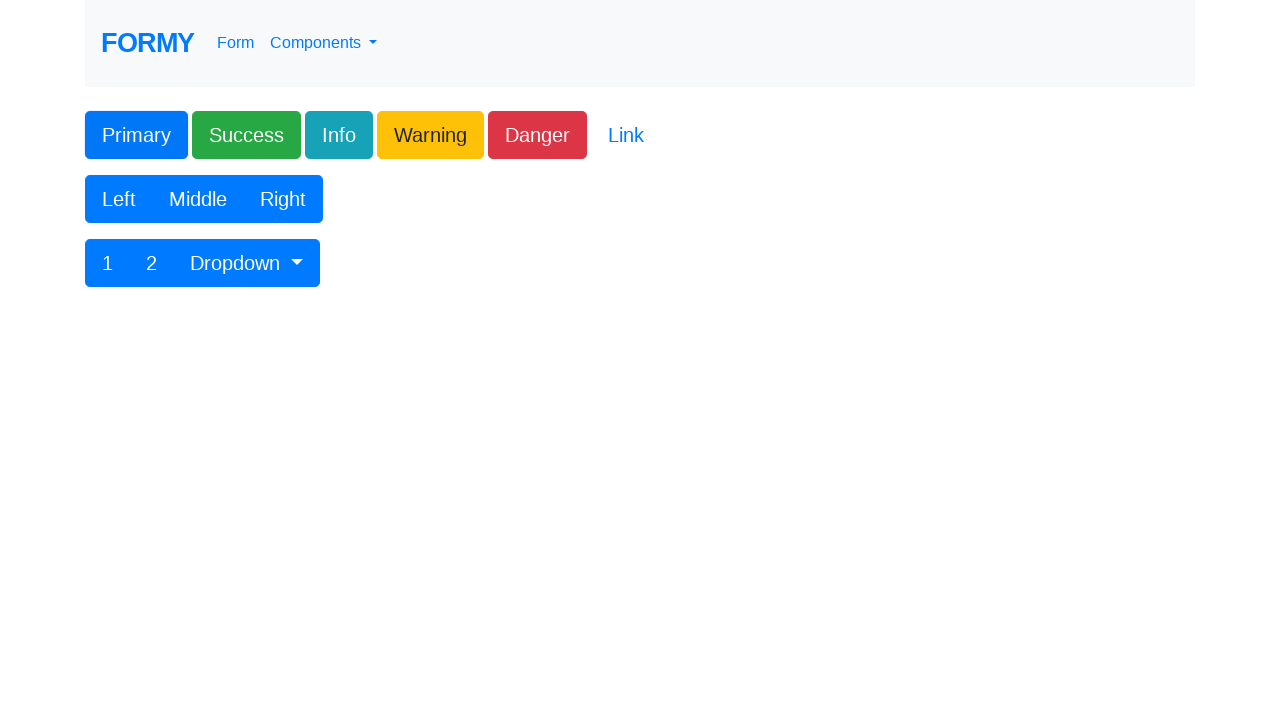

Clicked success button at (246, 135) on button.btn.btn-lg.btn-success
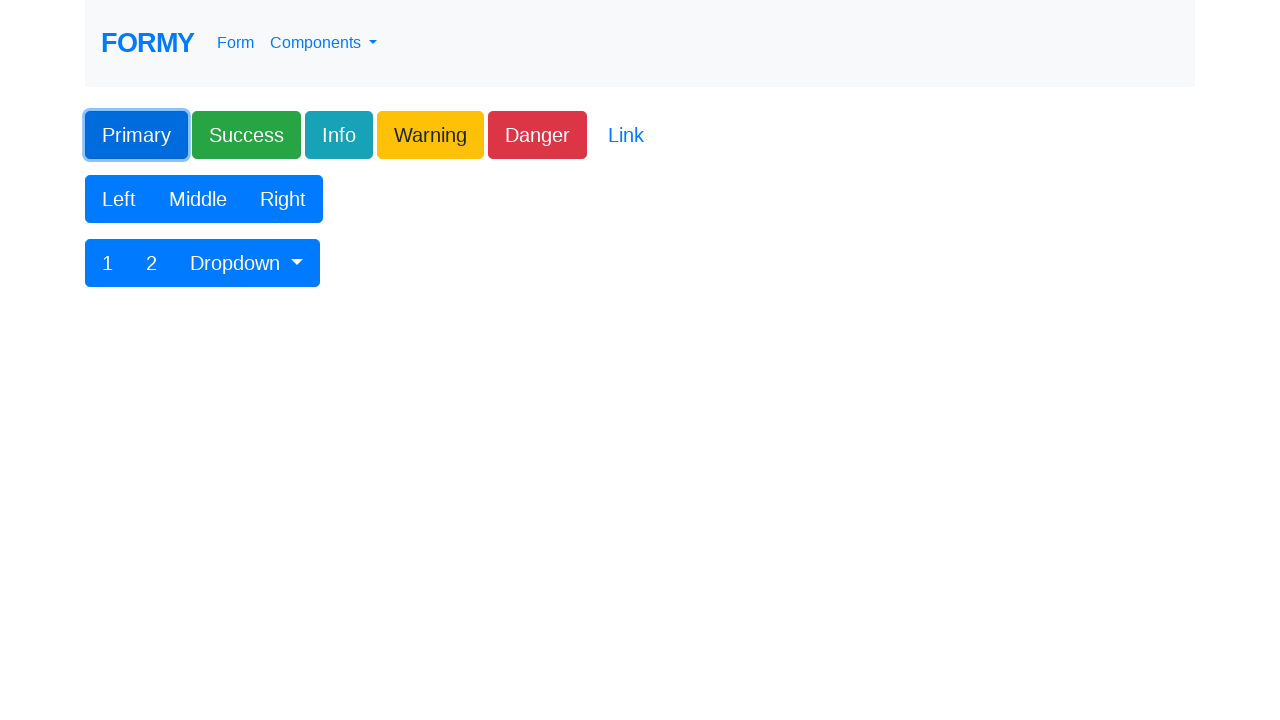

Clicked info button at (339, 135) on button.btn.btn-lg.btn-info
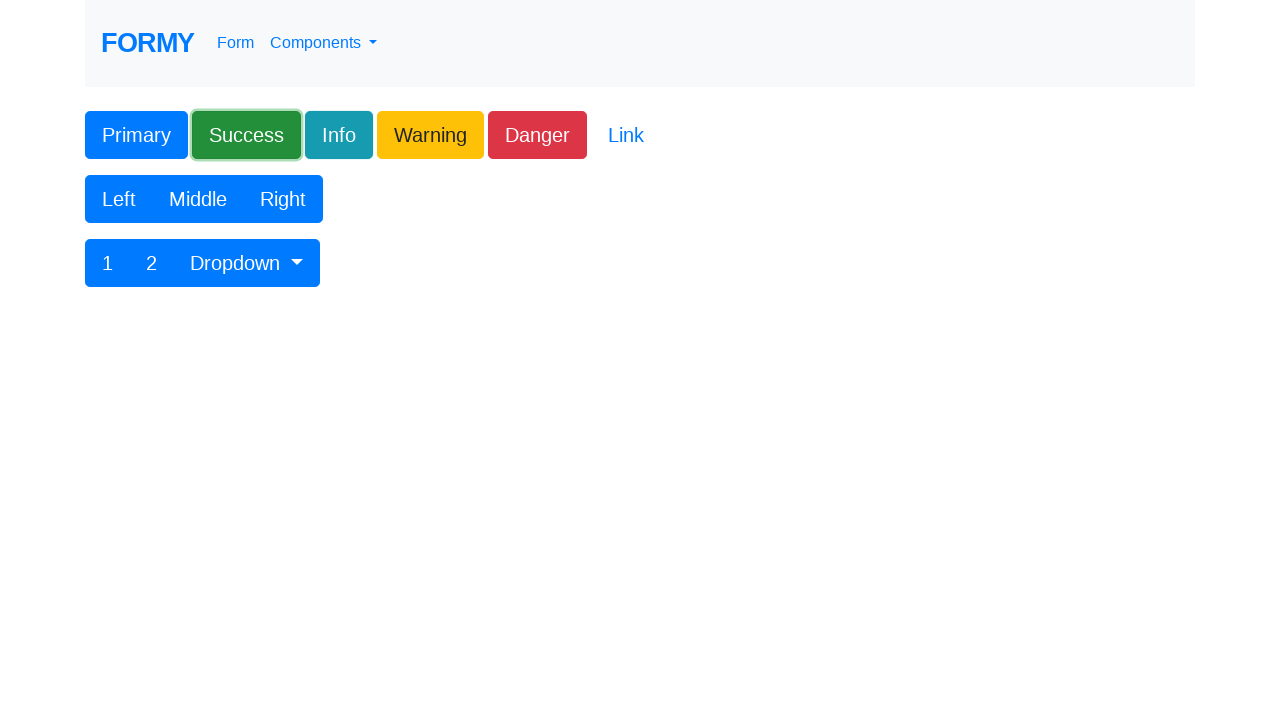

Clicked warning button at (430, 135) on button.btn.btn-lg.btn-warning
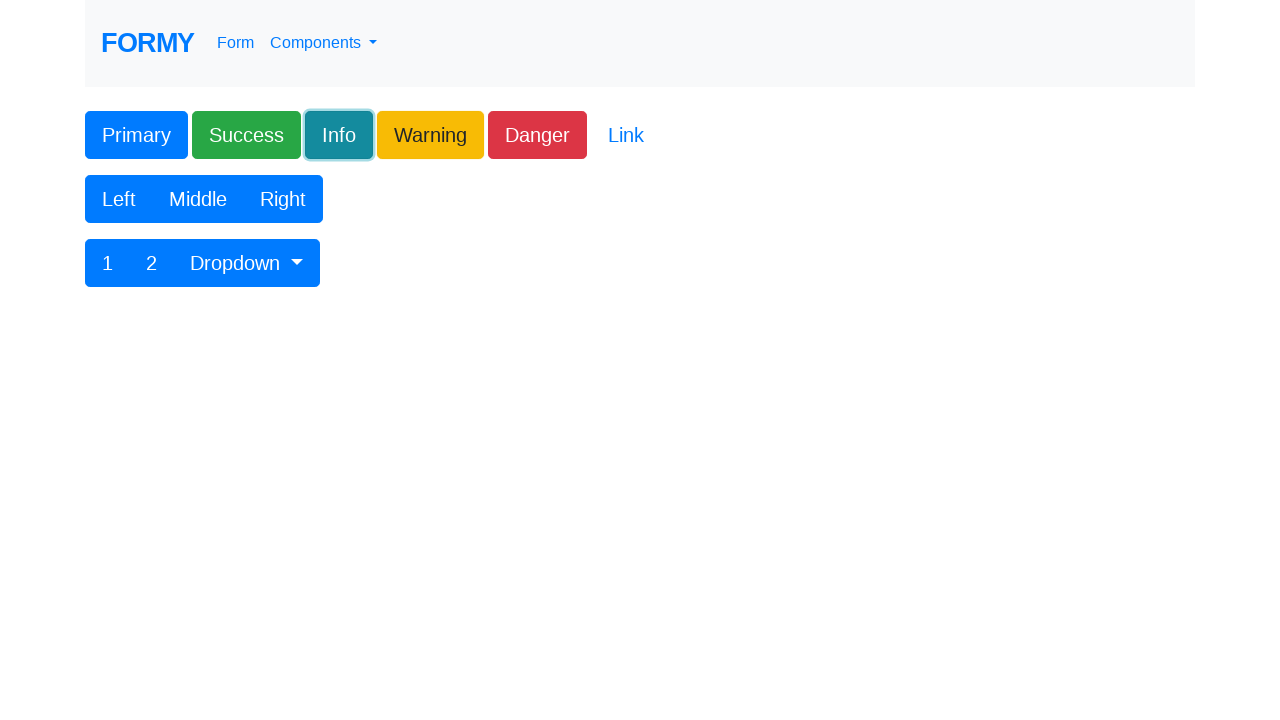

Clicked danger button at (538, 135) on button.btn.btn-lg.btn-danger
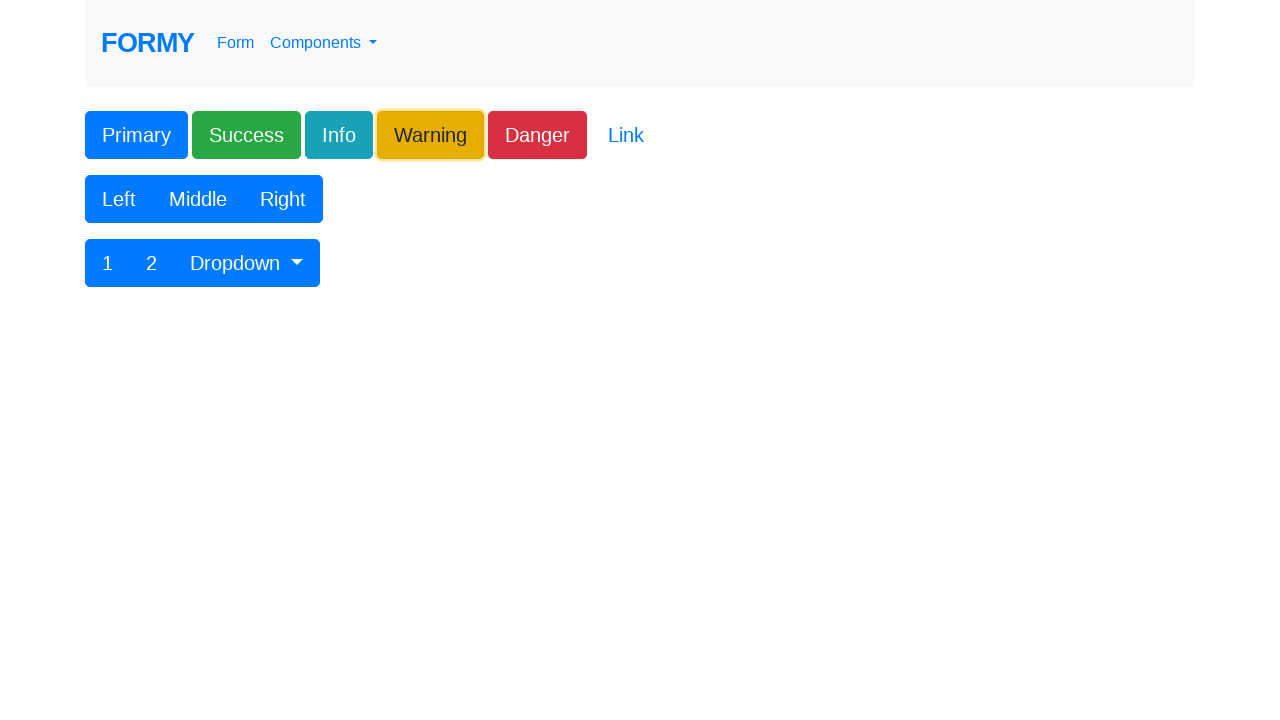

Clicked link button at (626, 135) on button.btn.btn-lg.btn-link
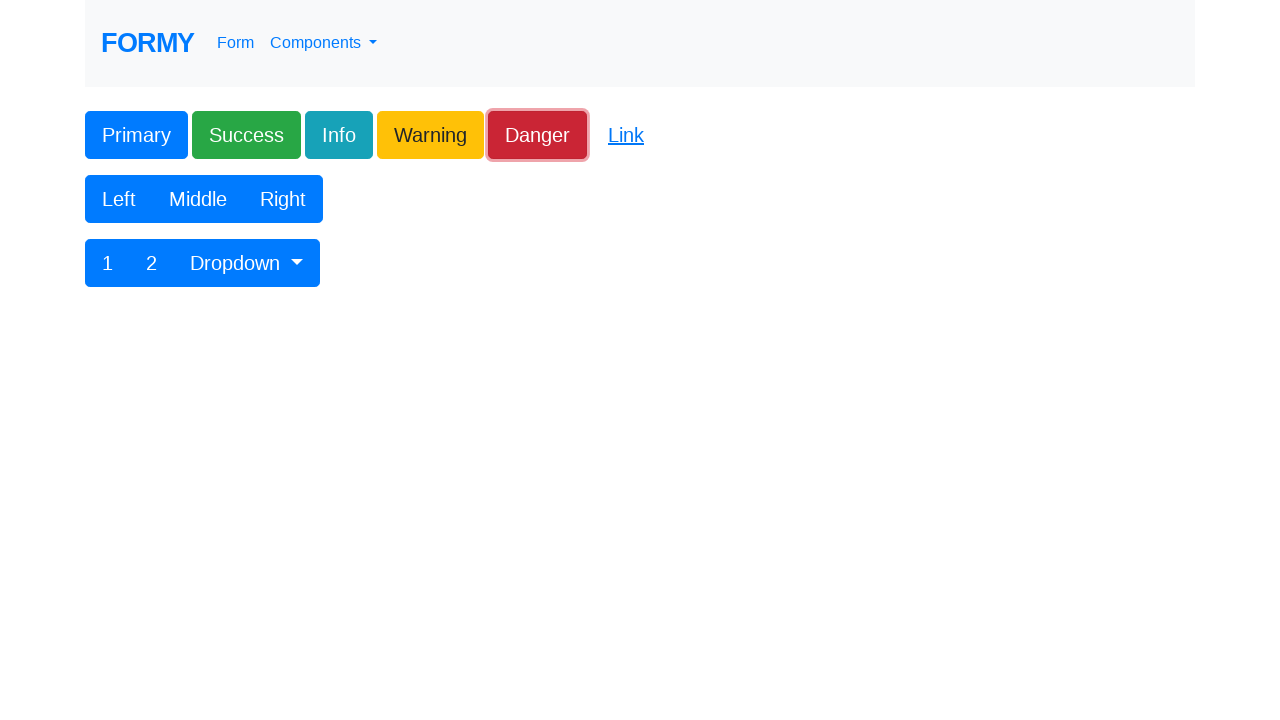

Clicked first button in first button group at (119, 199) on body > div > form > div:nth-child(2) > div > div > div > button:nth-child(1)
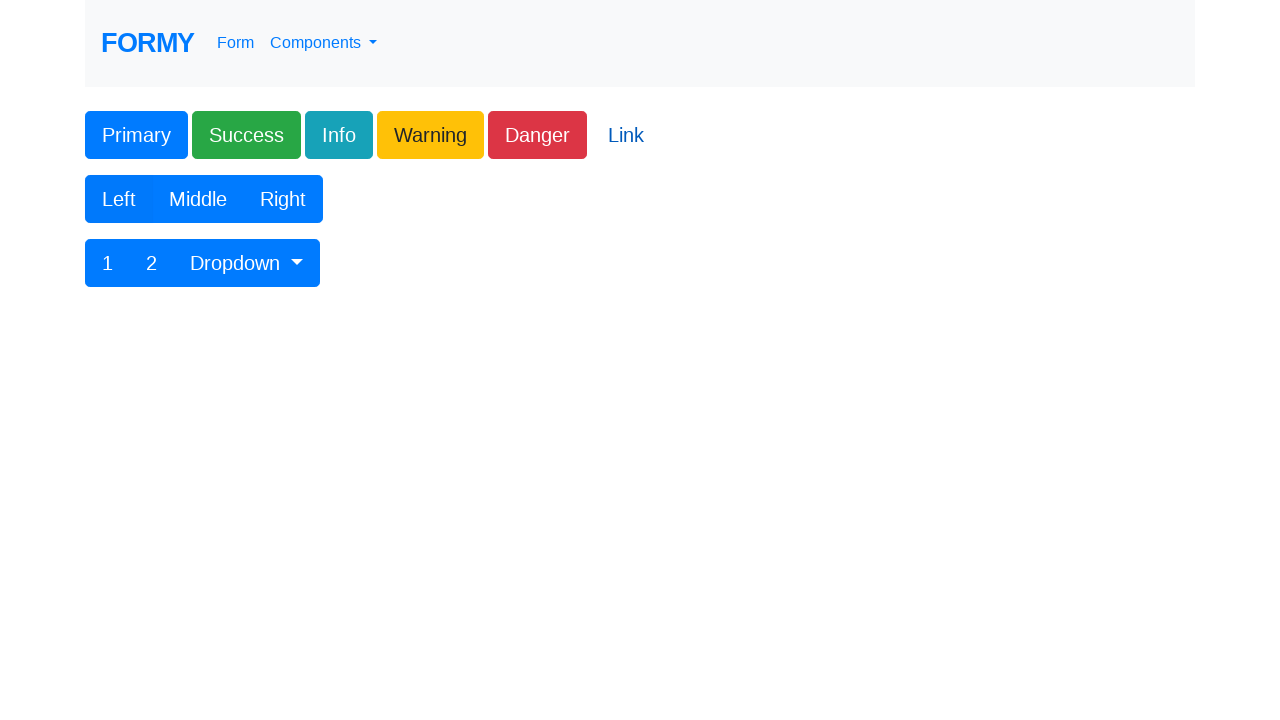

Clicked second button in first button group at (198, 199) on body > div > form > div:nth-child(2) > div > div > div > button:nth-child(2)
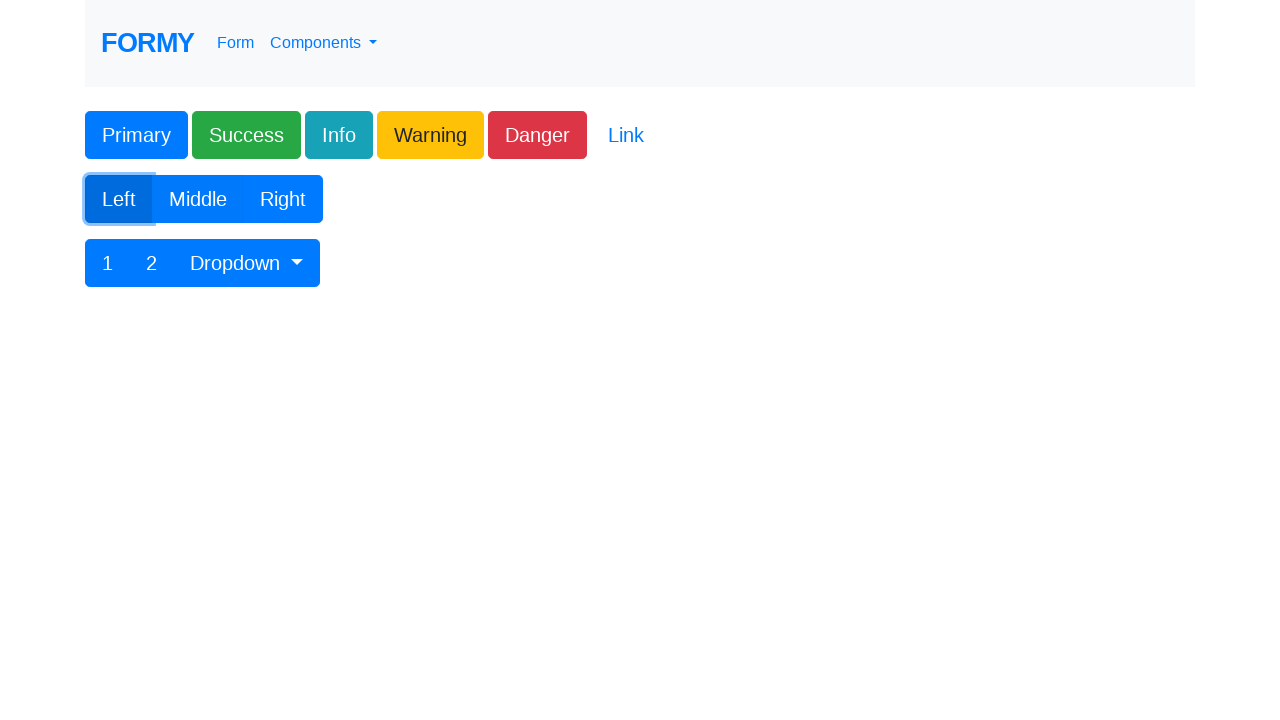

Clicked third button in first button group at (283, 199) on body > div > form > div:nth-child(2) > div > div > div > button:nth-child(3)
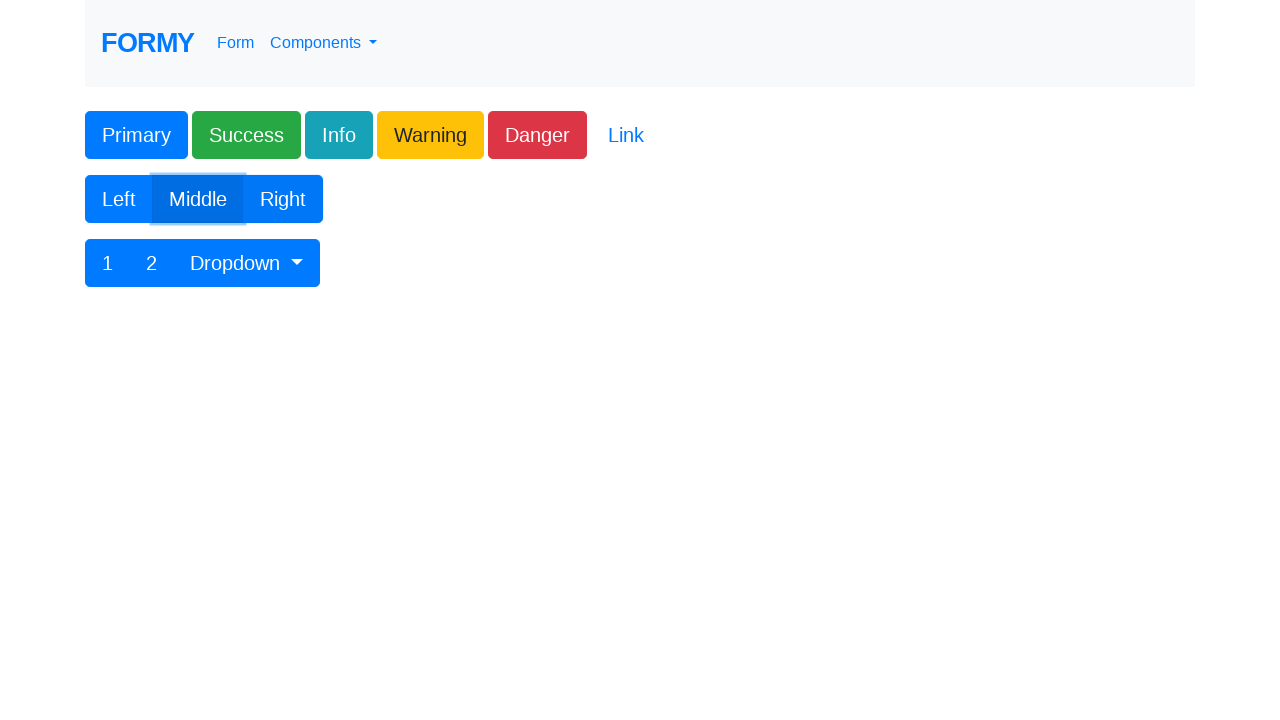

Clicked first button in second button group at (108, 263) on body > div > form > div:nth-child(3) > div > div > div > button:nth-child(1)
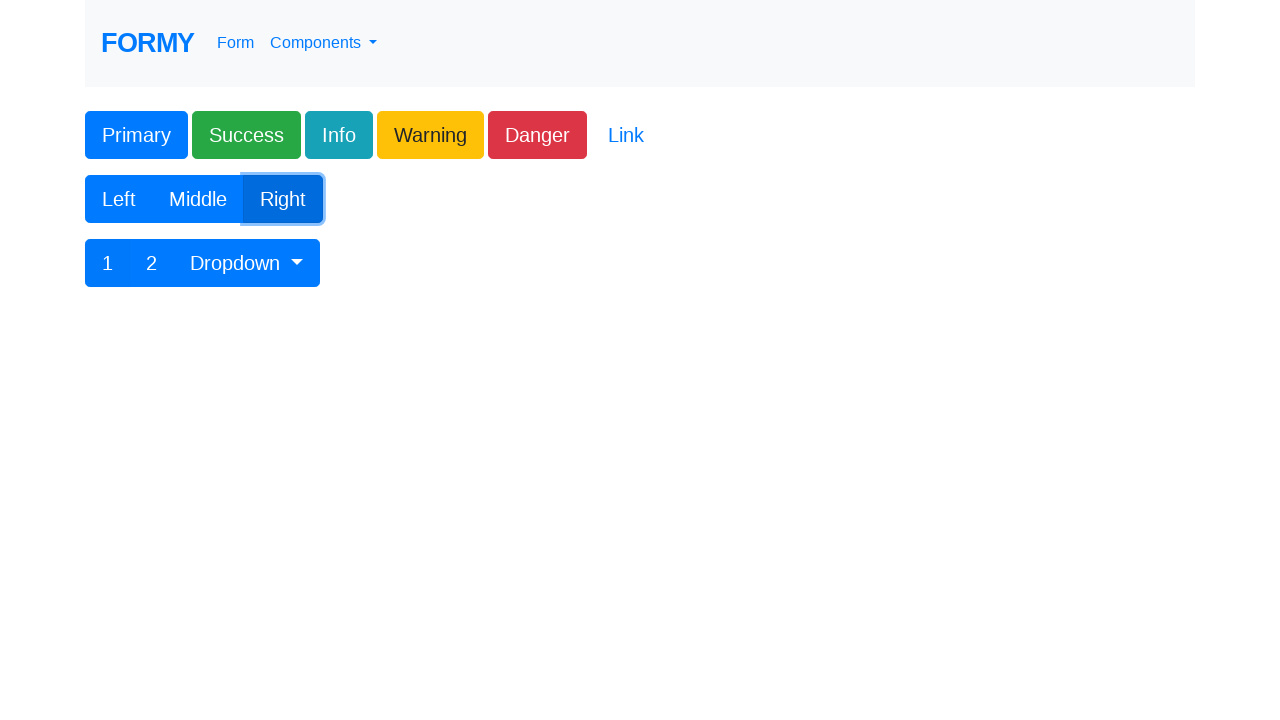

Clicked second button in second button group at (152, 263) on body > div > form > div:nth-child(3) > div > div > div > button:nth-child(2)
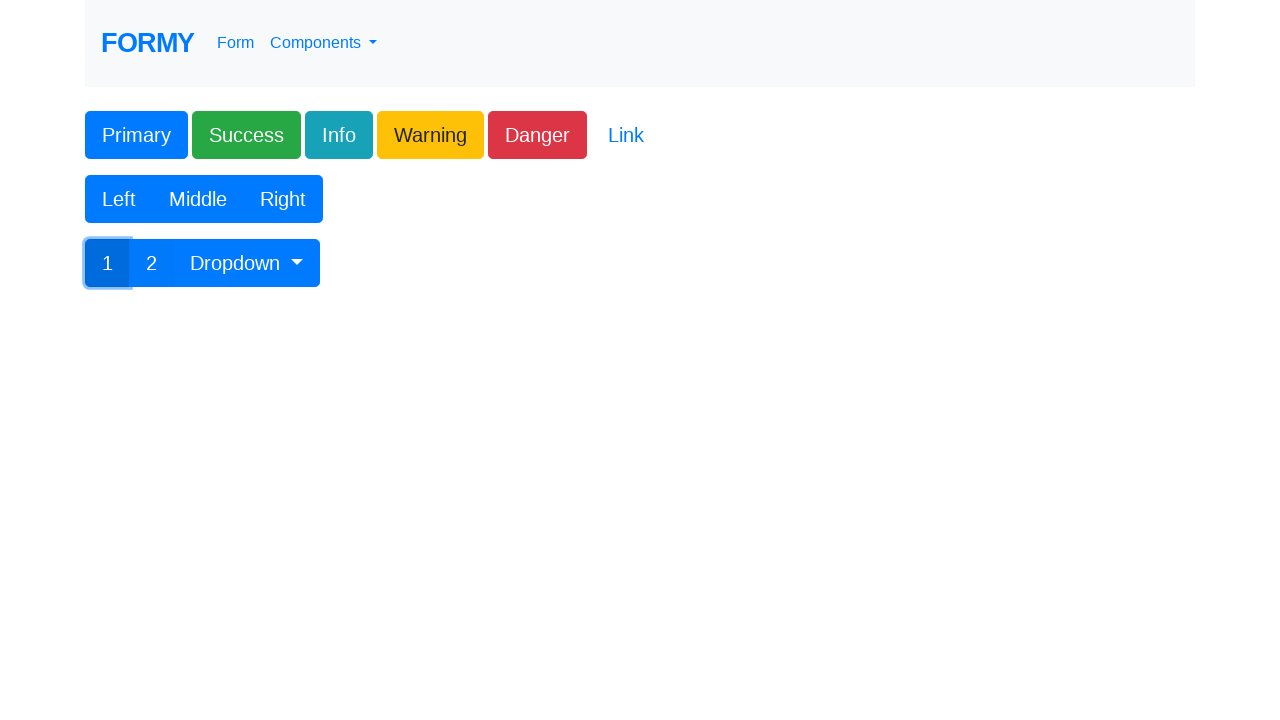

Clicked dropdown toggle button at (247, 263) on #btnGroupDrop1
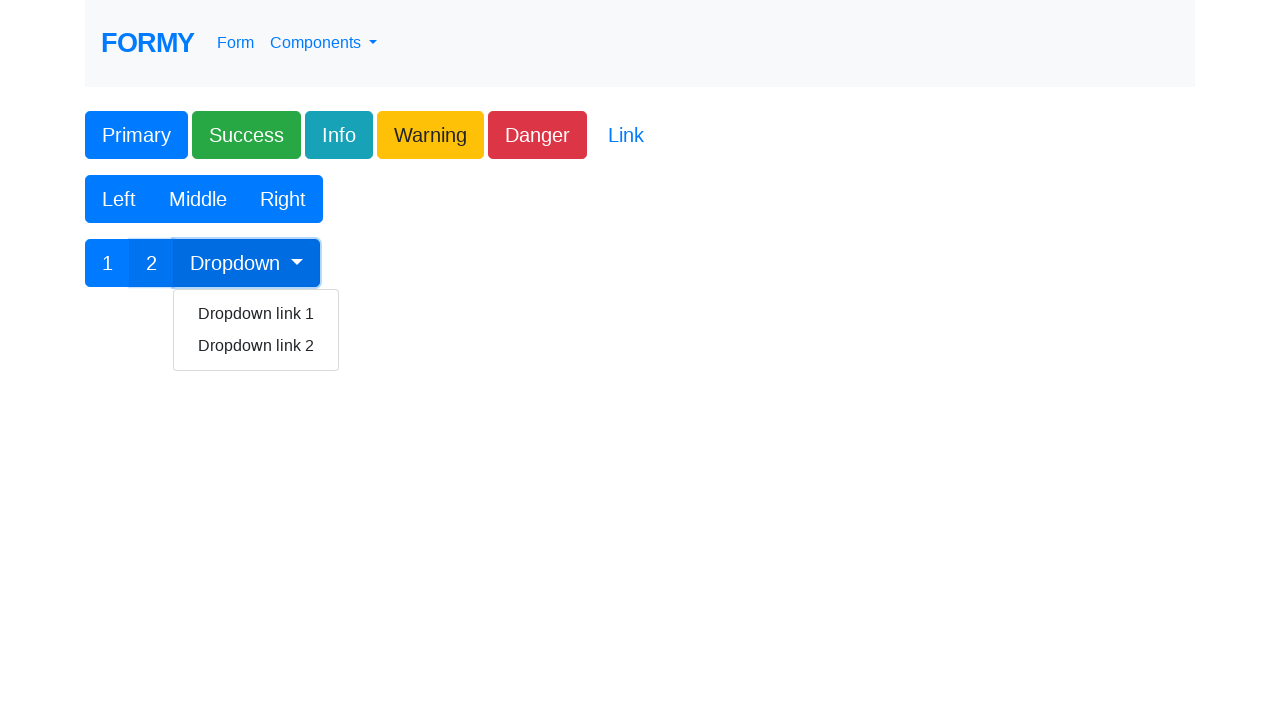

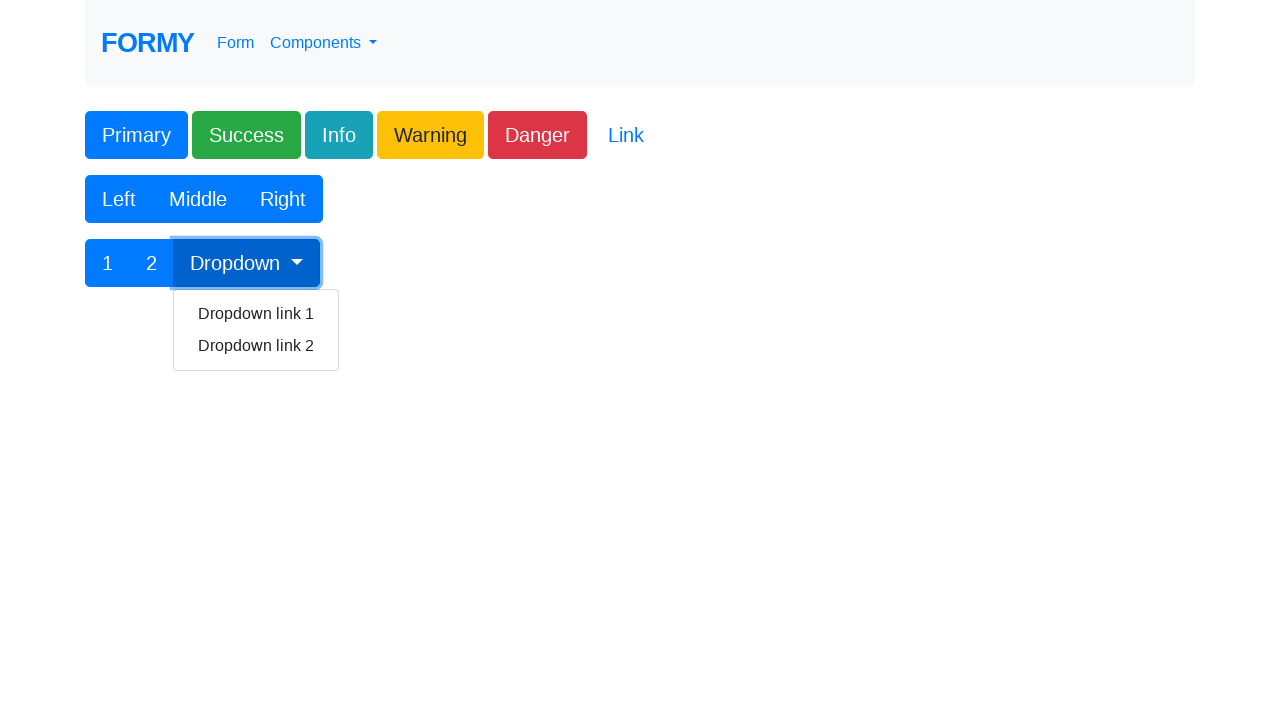